Tests e-commerce functionality by searching for products, adding a specific item to cart, and proceeding through checkout flow

Starting URL: https://rahulshettyacademy.com/seleniumPractise/#/

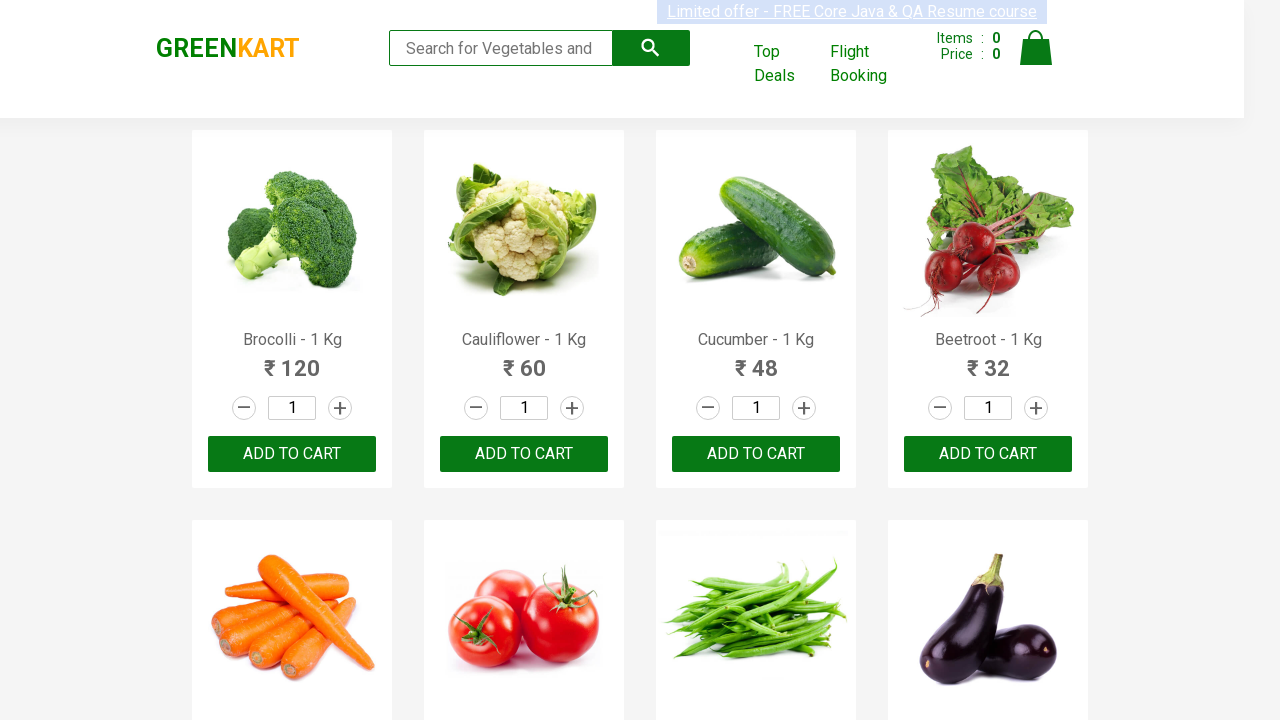

Filled search field with 'ca' to find products on .search-keyword
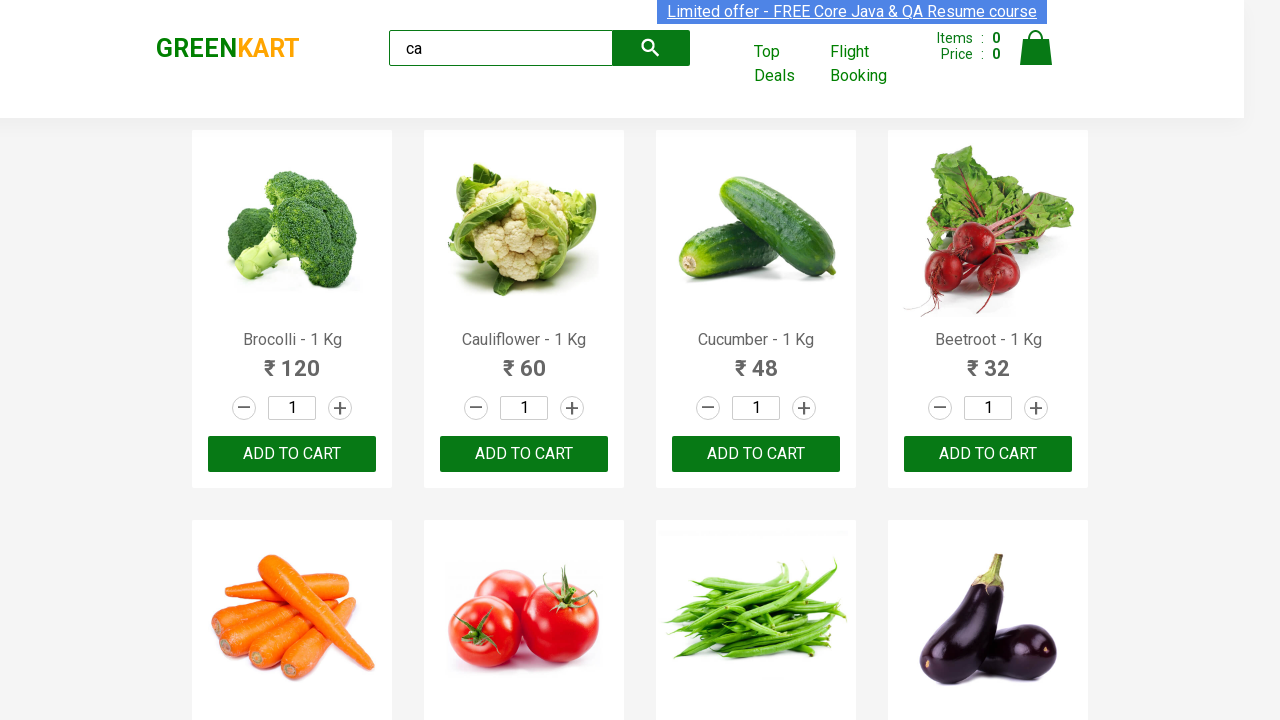

Waited for products to load after search
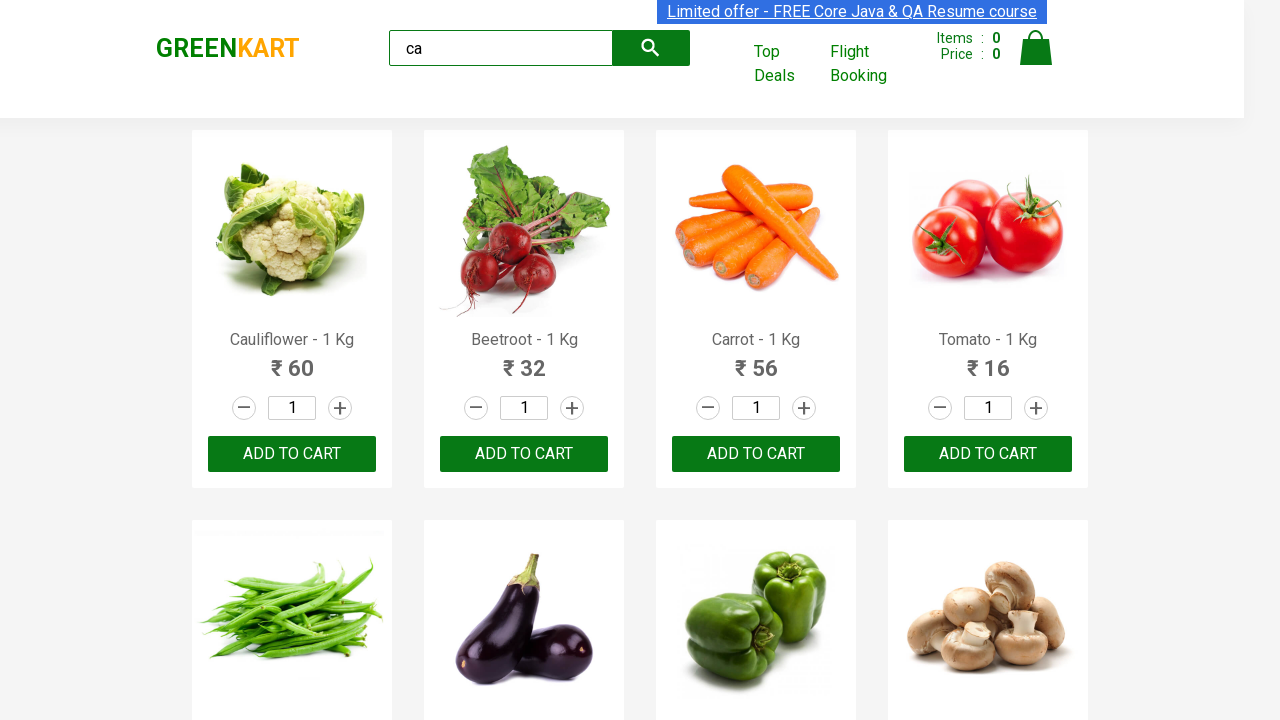

Found and clicked 'Add to cart' button for Cashews product at (988, 454) on .products .product >> nth=3 >> button[type='button']
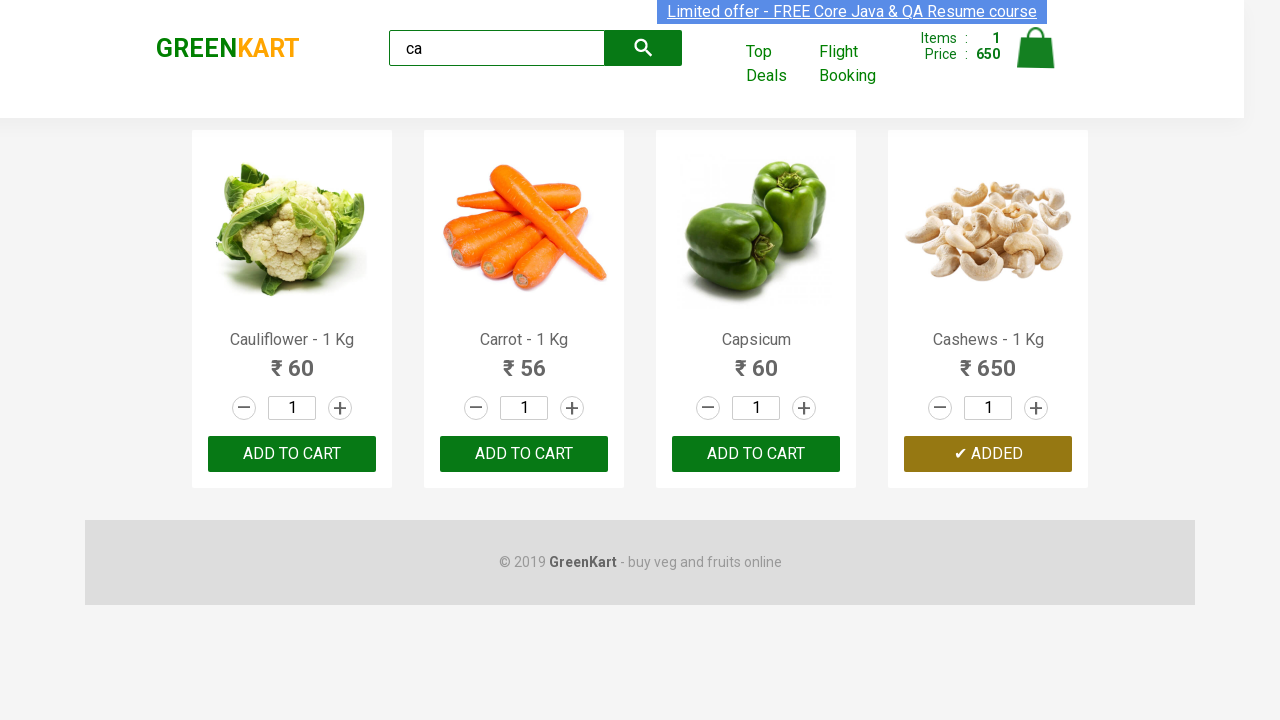

Clicked cart icon to view shopping cart at (1036, 59) on a[class='cart-icon']
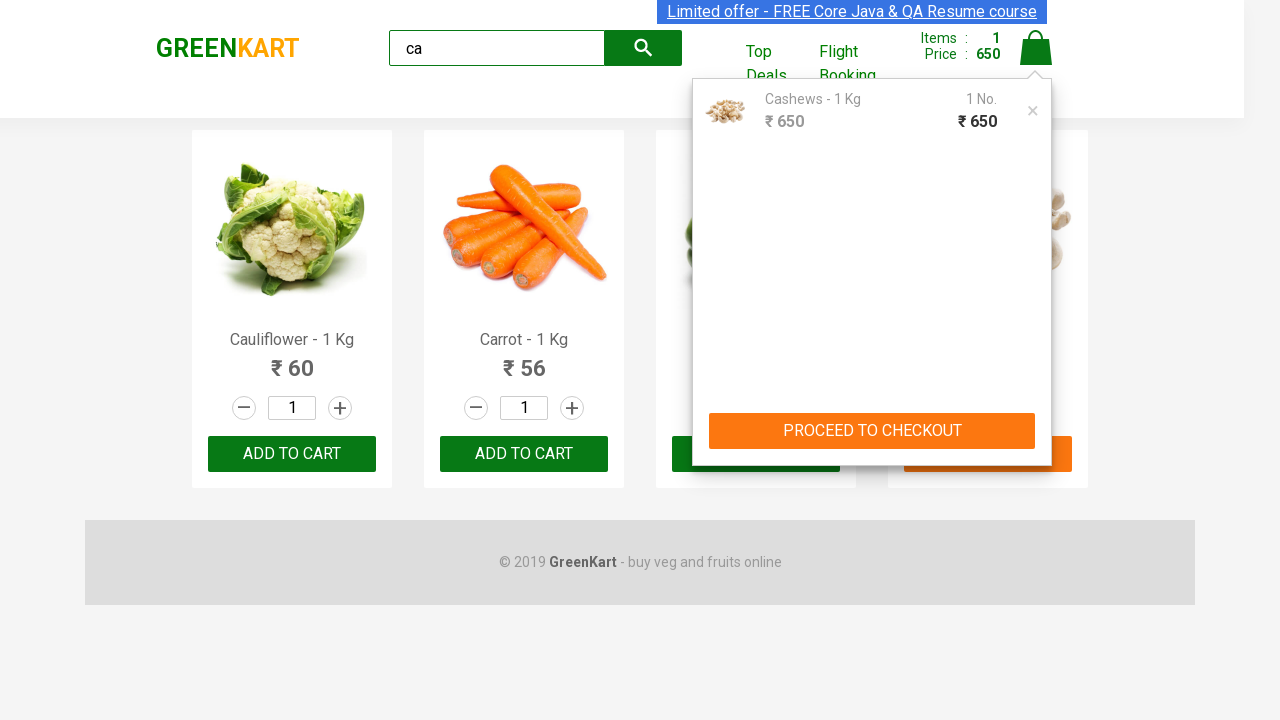

Clicked 'PROCEED TO CHECKOUT' button at (872, 431) on button[type='button']:has-text('PROCEED TO CHECKOUT')
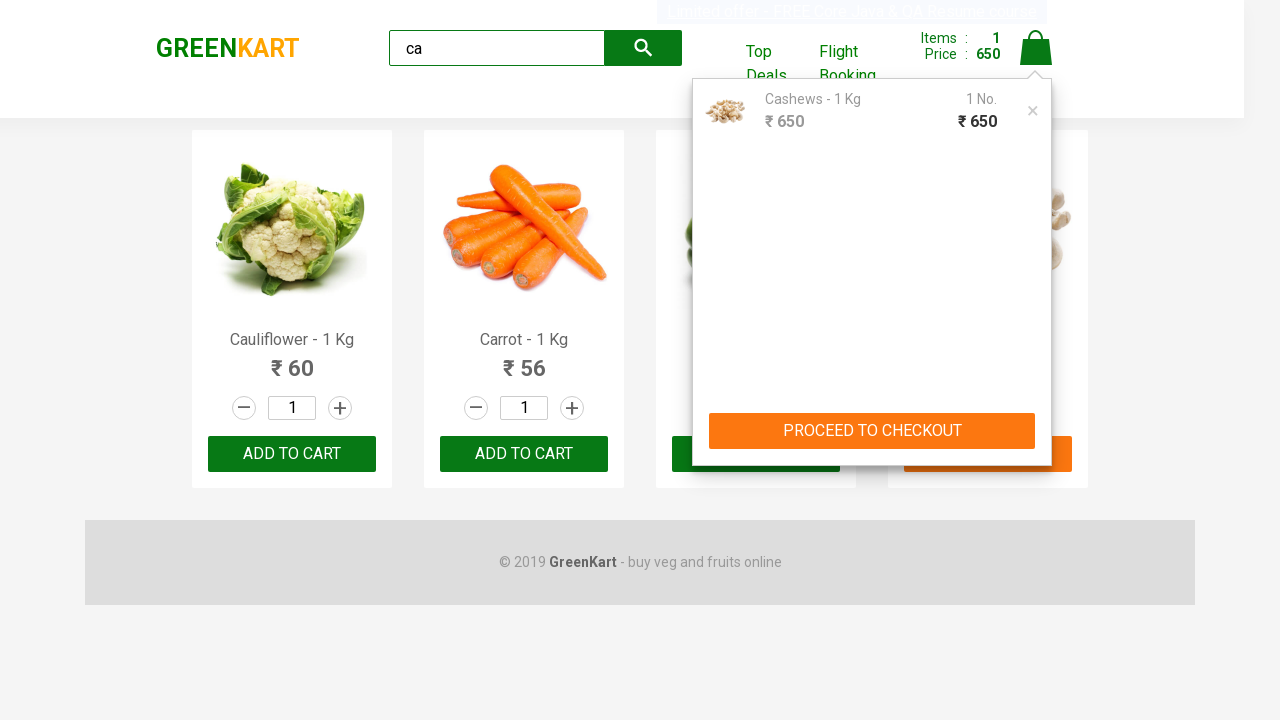

Clicked 'Place Order' button to complete checkout at (1036, 420) on button:has-text('Place Order')
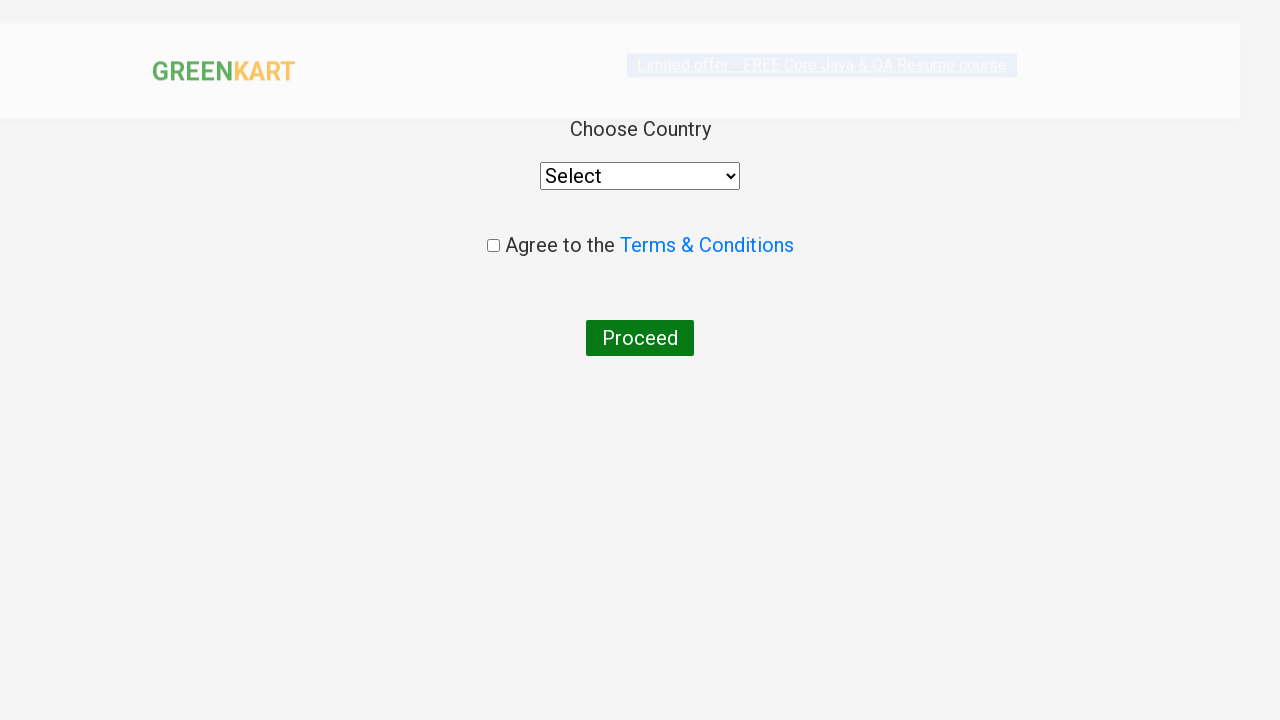

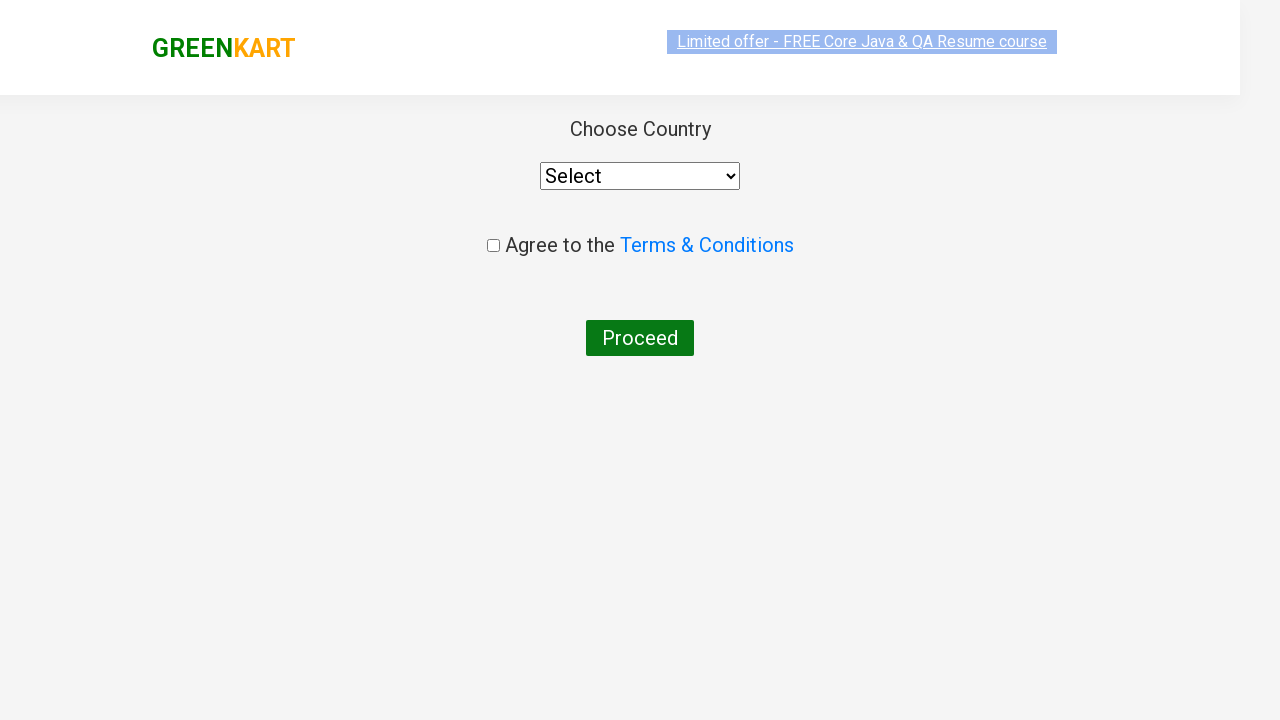